Tests auto-suggest dropdown functionality by typing a partial country name and selecting the matching option from the suggestions list

Starting URL: https://rahulshettyacademy.com/dropdownsPractise/

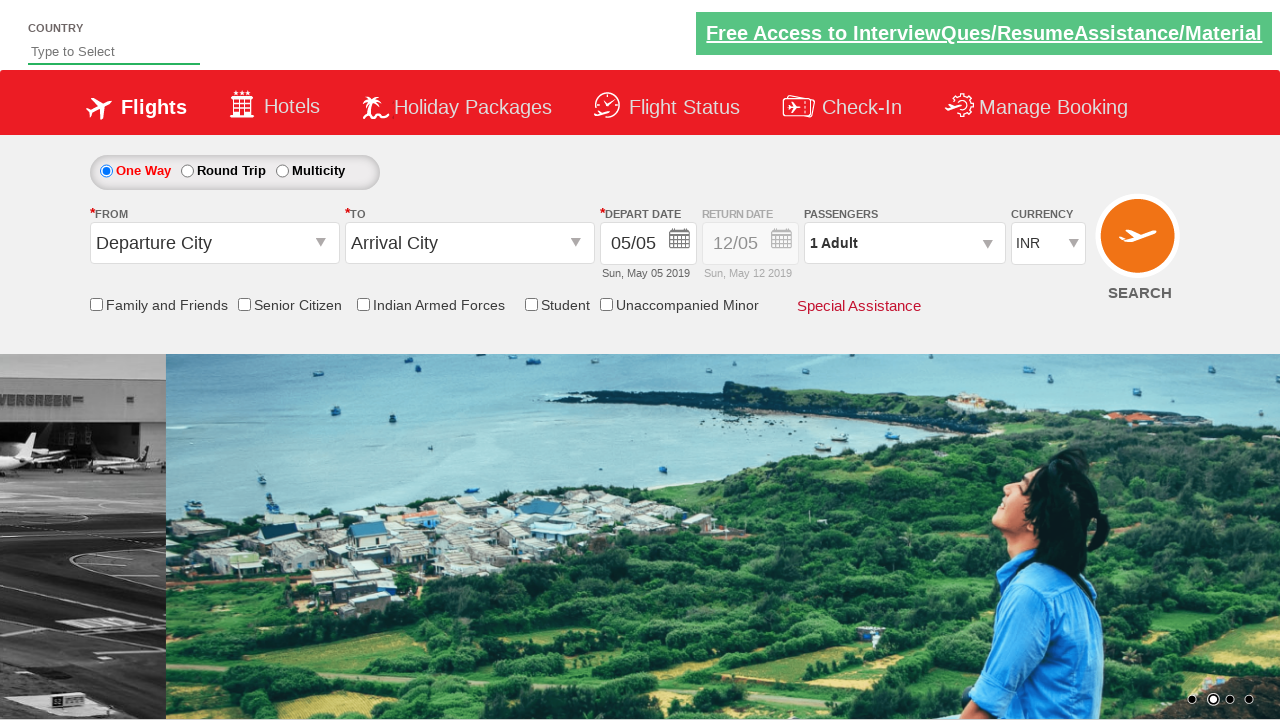

Navigated to auto-suggest dropdown practice page
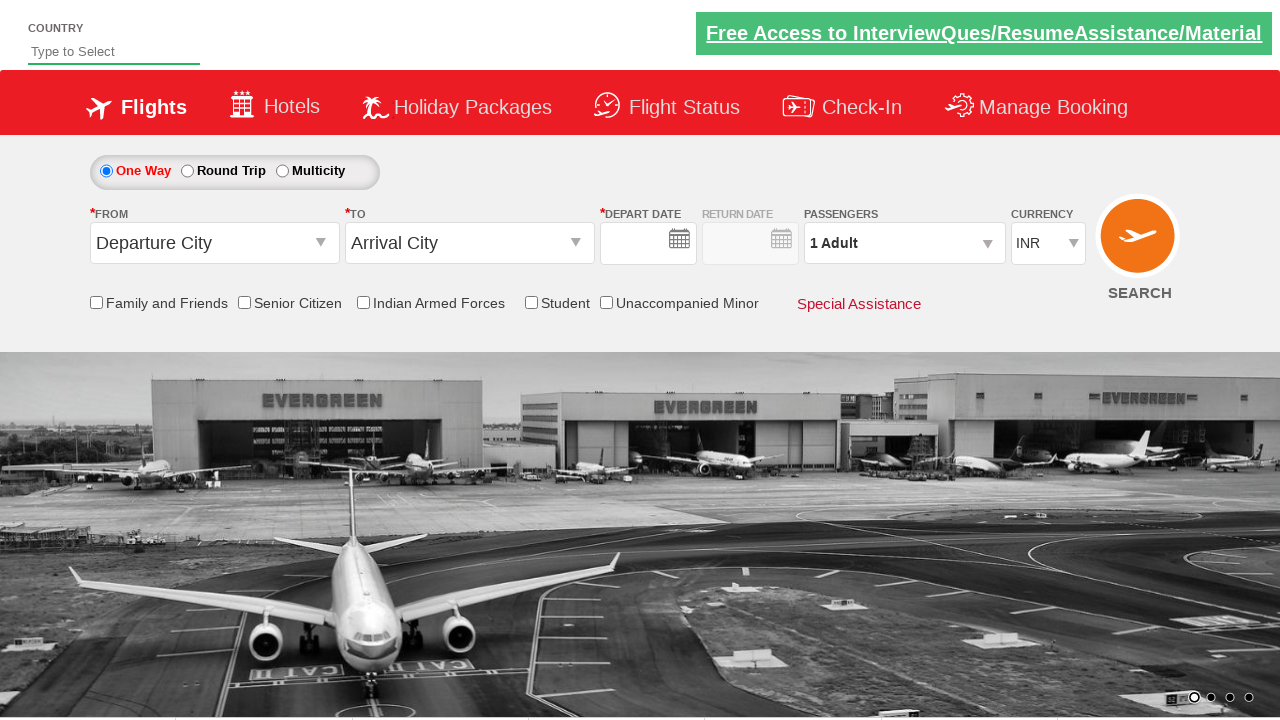

Typed 'ind' in autosuggest field to trigger dropdown on #autosuggest
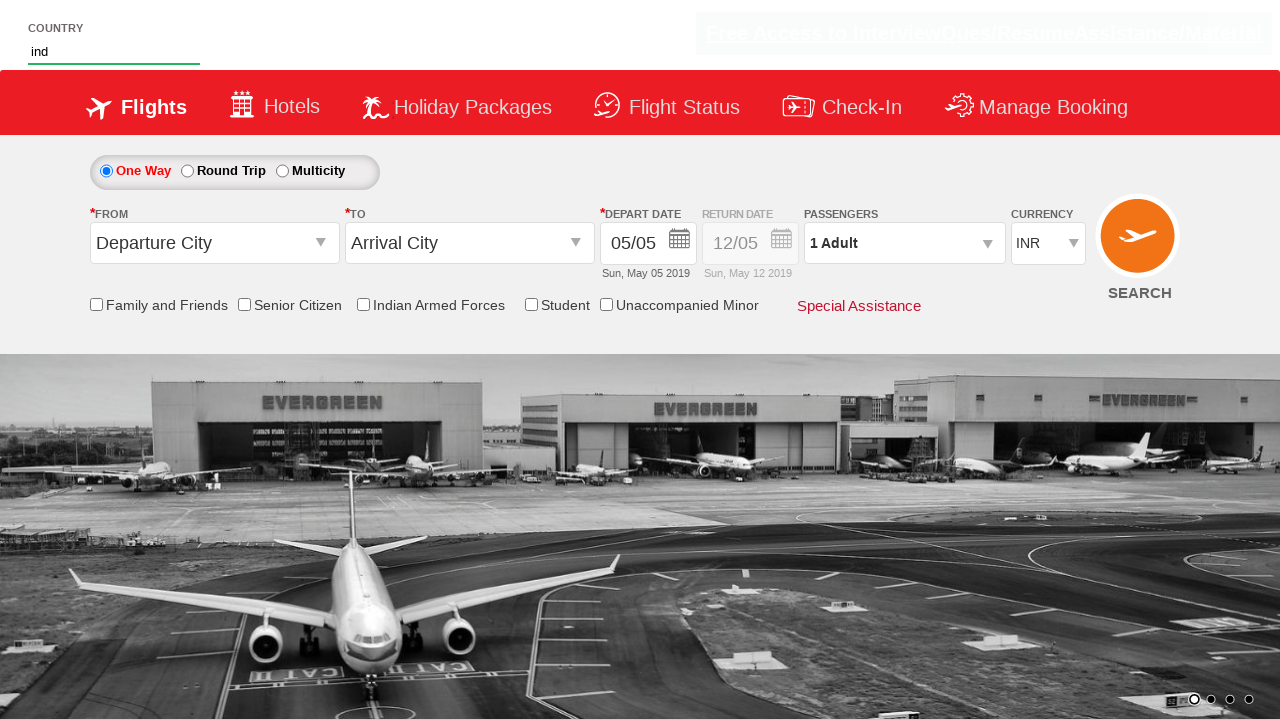

Auto-suggest dropdown appeared with matching suggestions
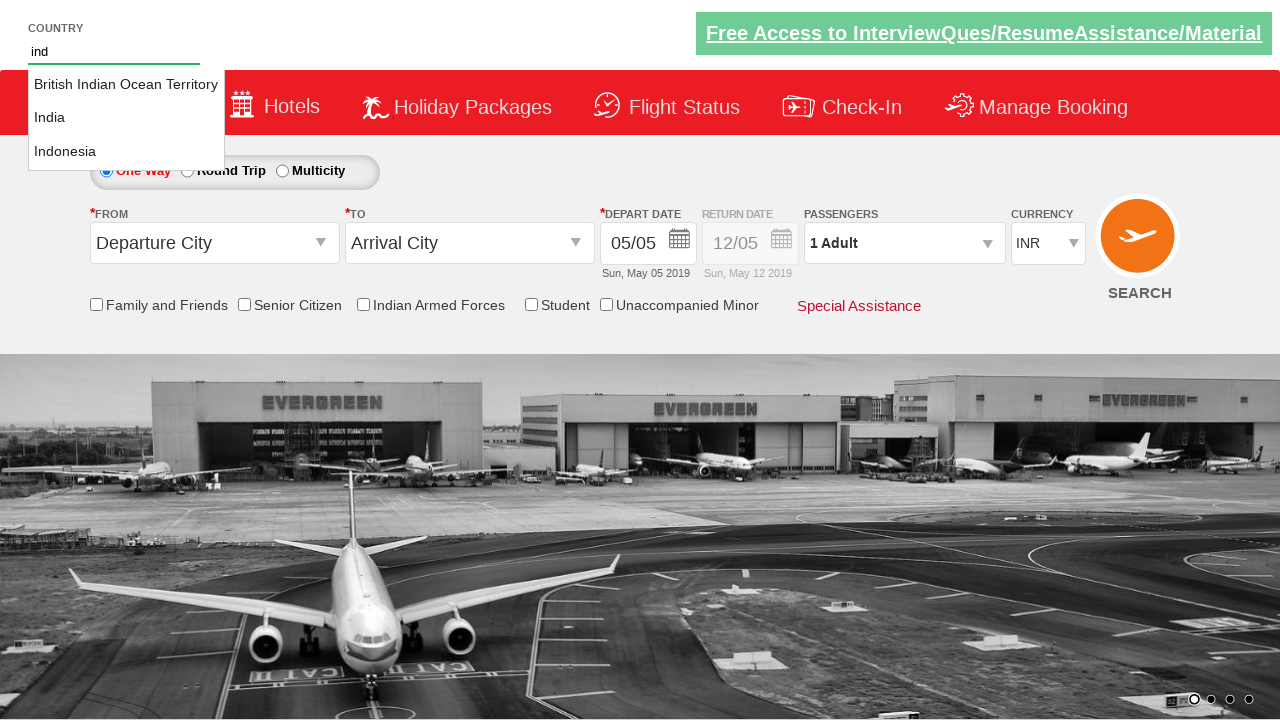

Located all suggestion options in dropdown
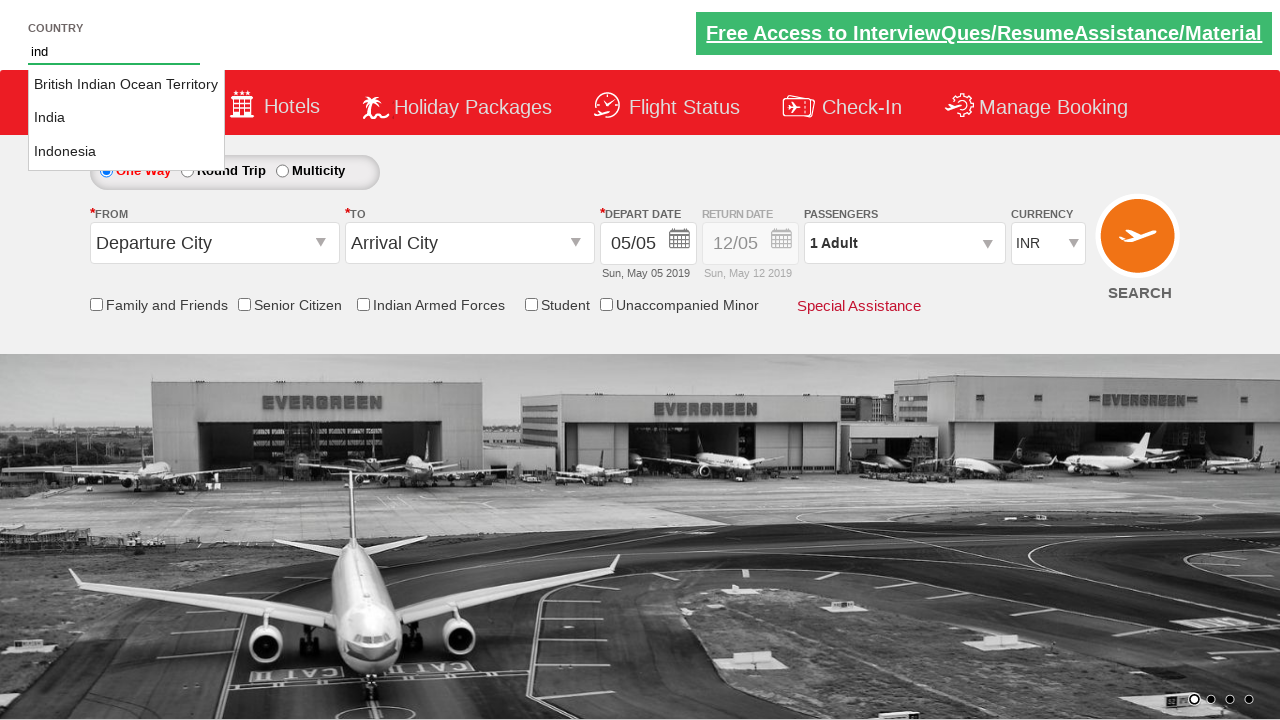

Found 3 suggestion options in dropdown
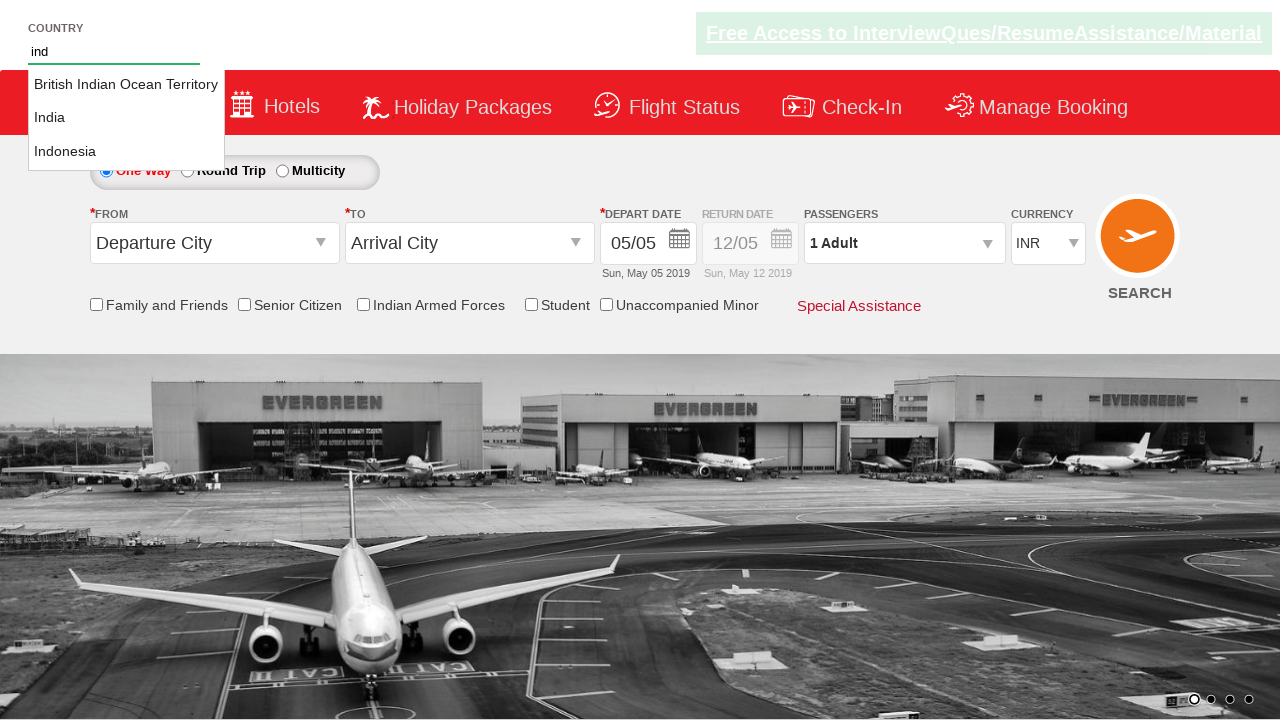

Selected 'India' from auto-suggest dropdown at (126, 118) on li.ui-menu-item a >> nth=1
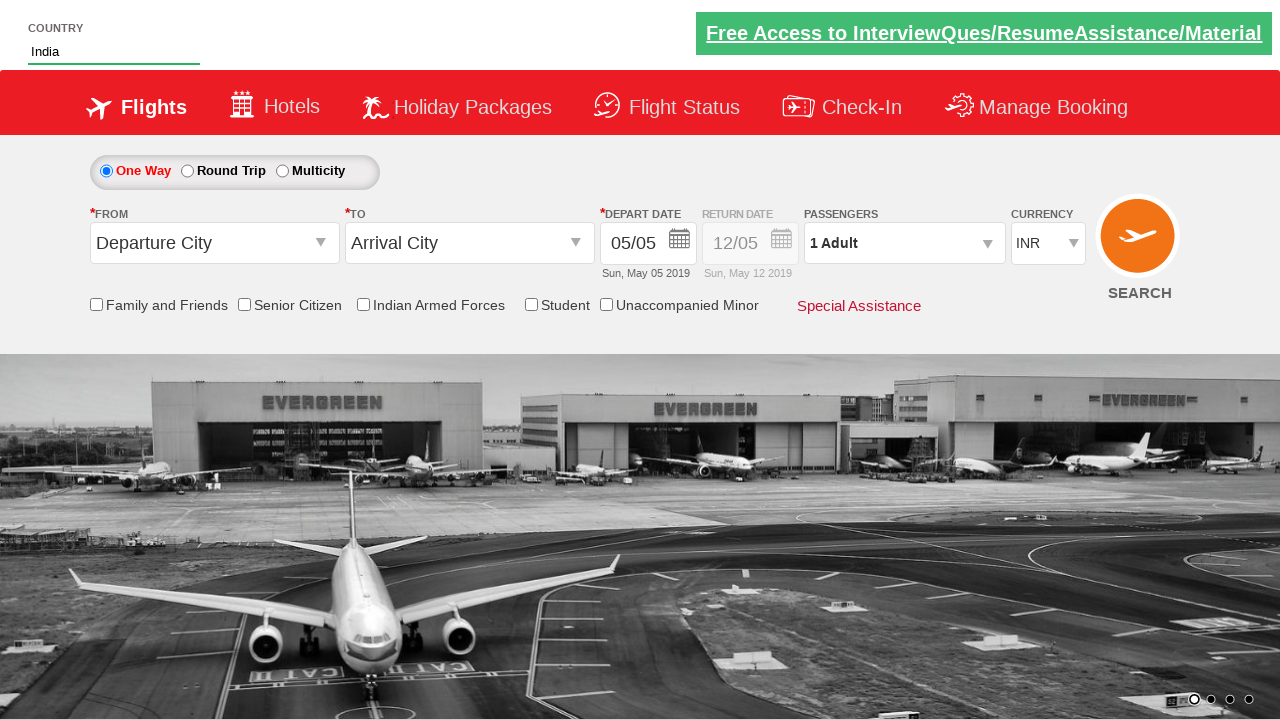

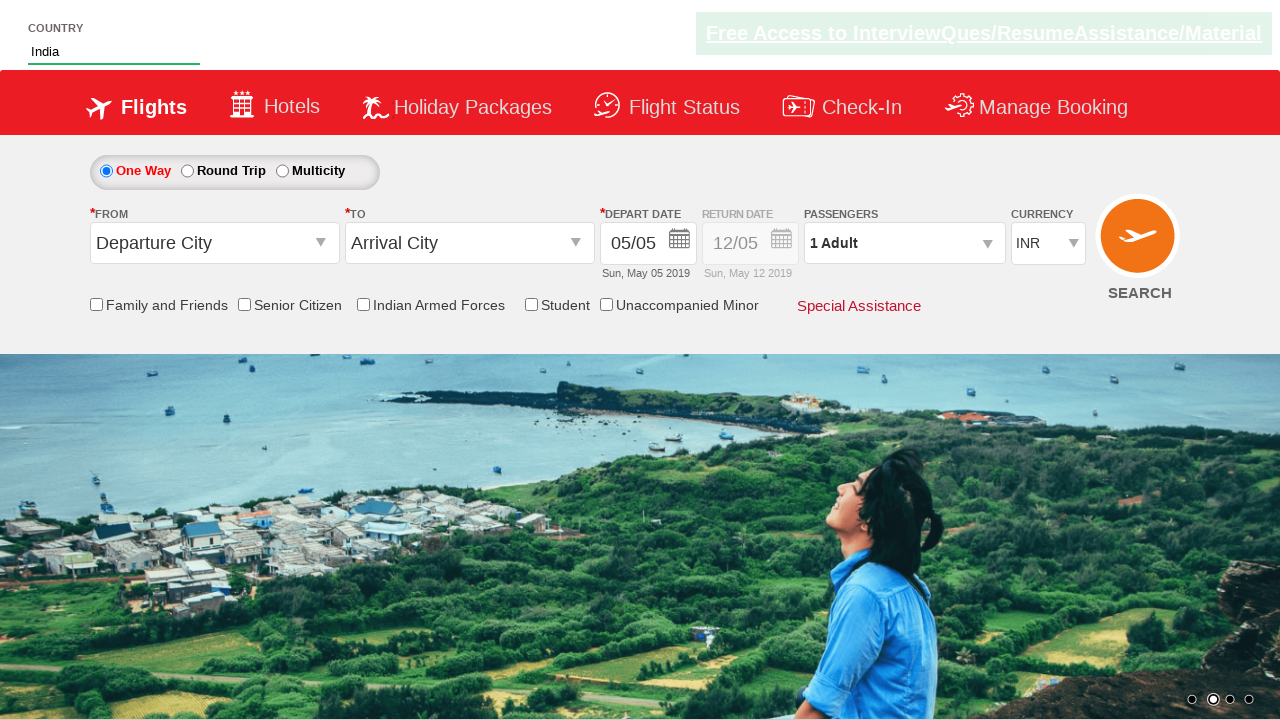